Tests drag and drop functionality on the jQuery UI droppable demo page by dragging a source element and dropping it onto a target element within an iframe.

Starting URL: https://jqueryui.com/droppable/

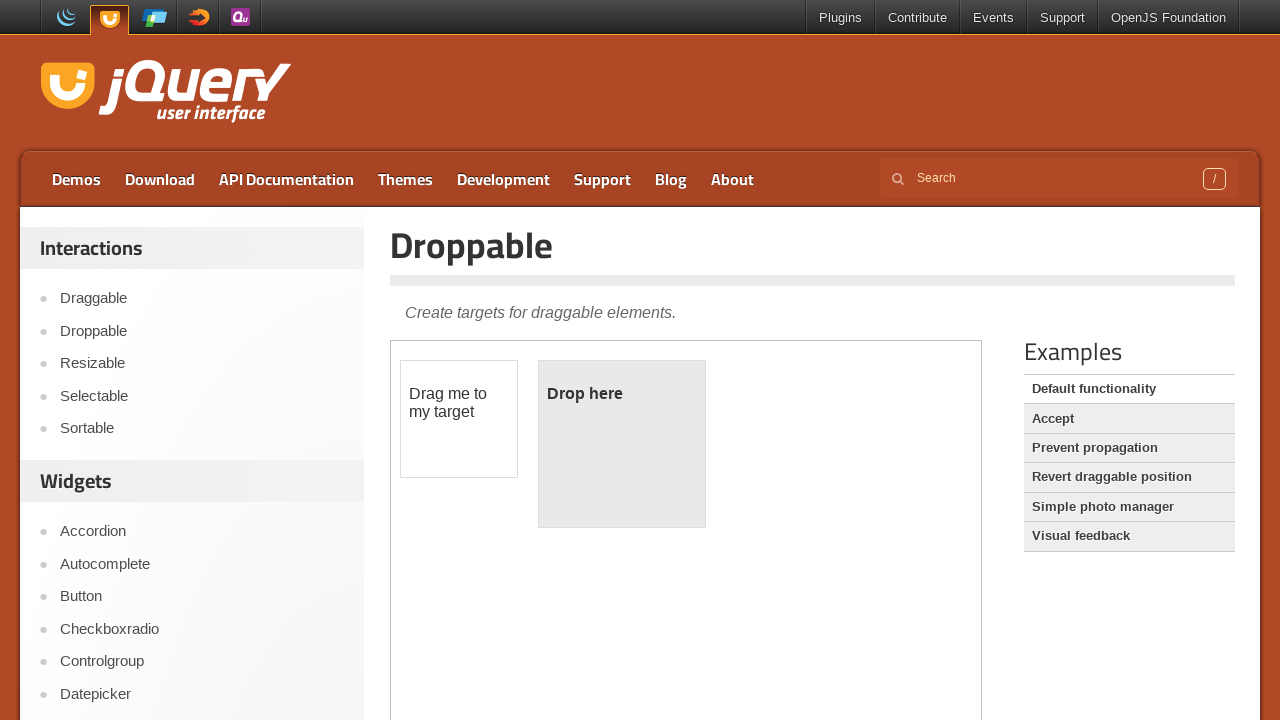

Navigated to jQuery UI droppable demo page
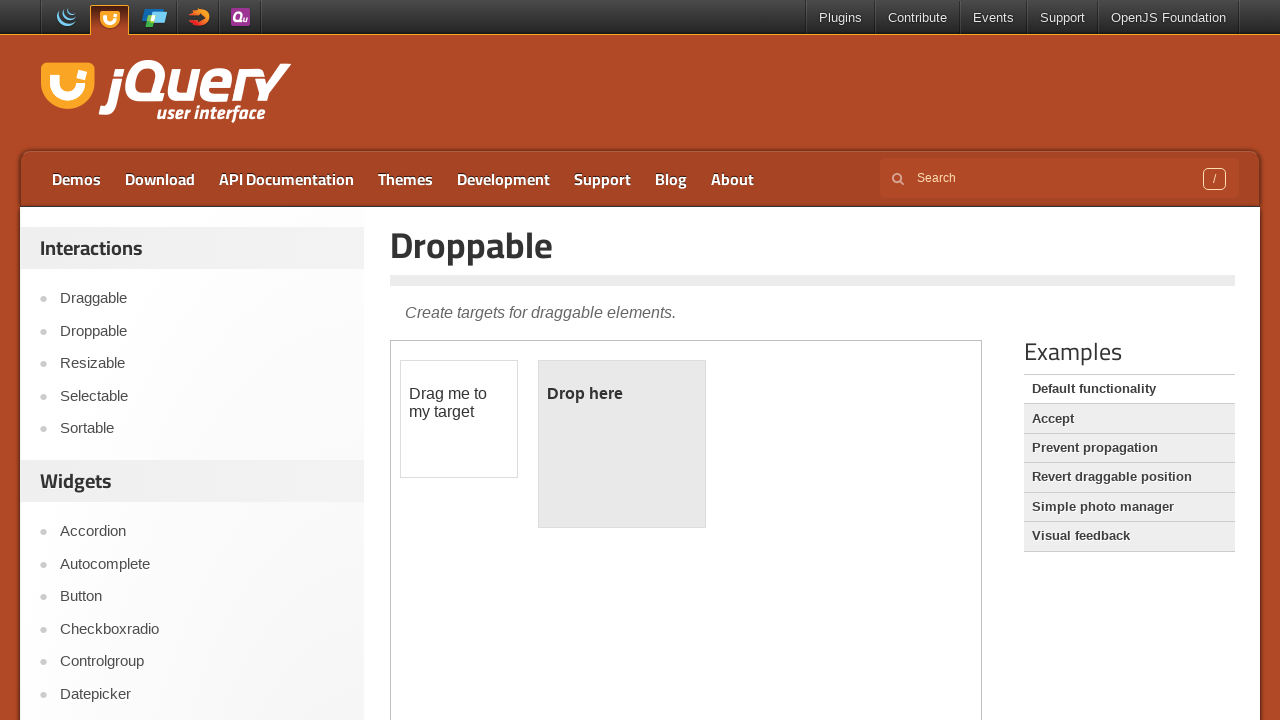

Located the demo iframe
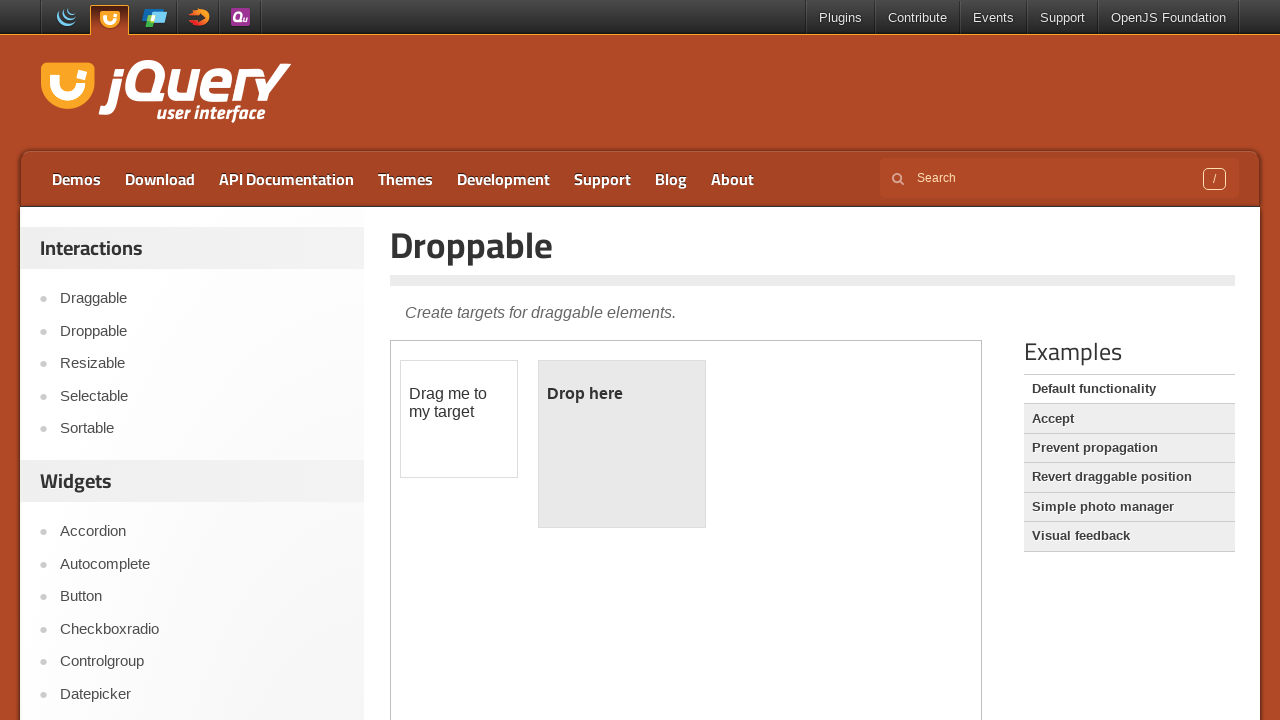

Located the draggable source element
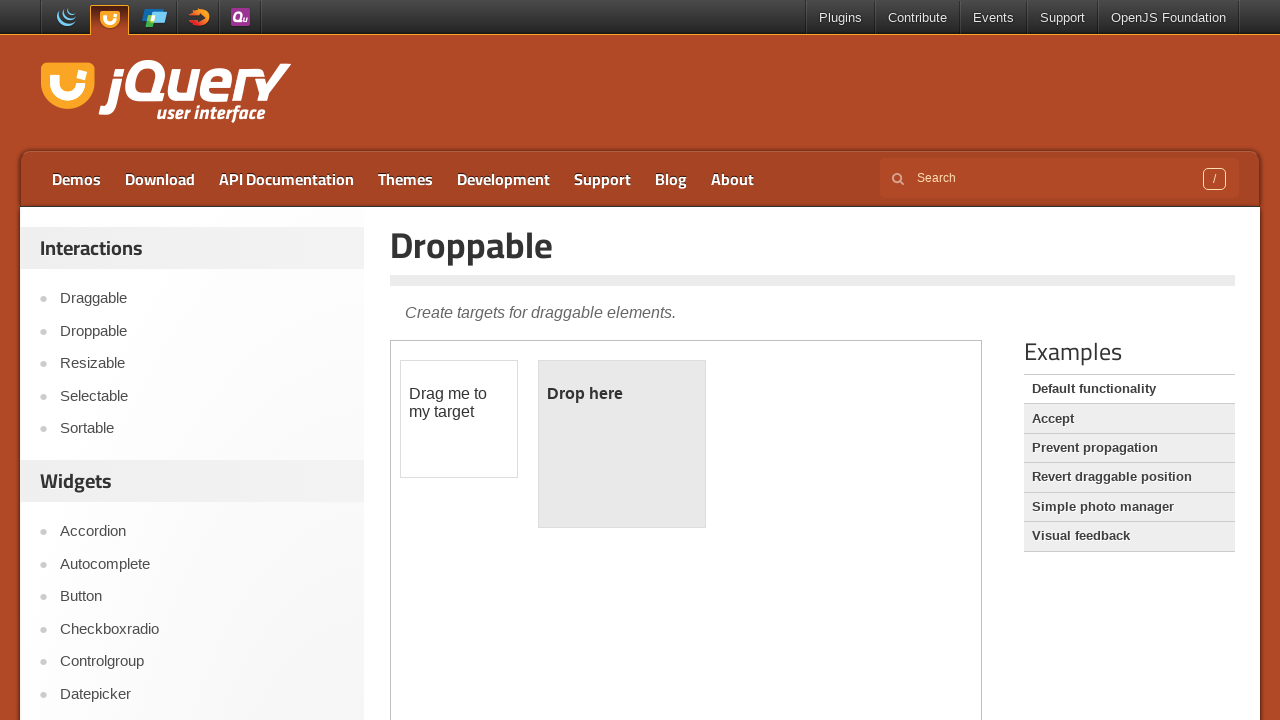

Located the droppable destination element
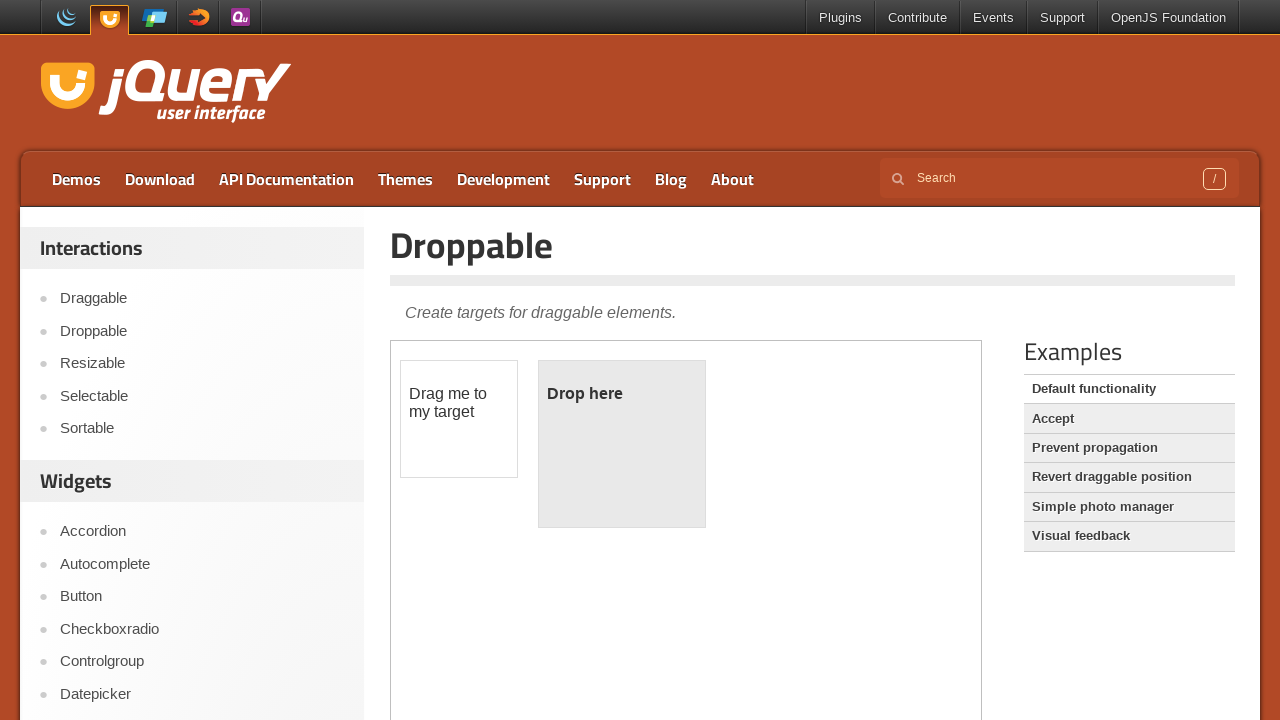

Dragged source element and dropped it onto destination element at (622, 444)
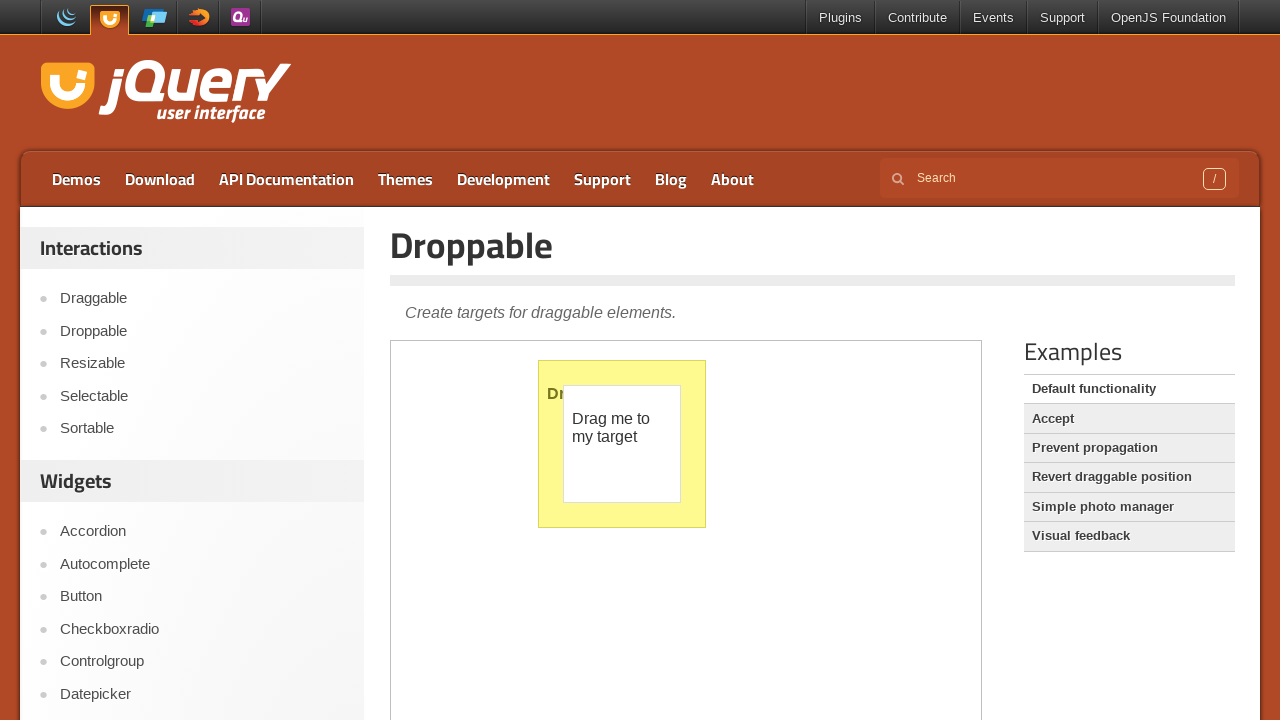

Verified drop was successful - droppable element now shows 'Dropped!'
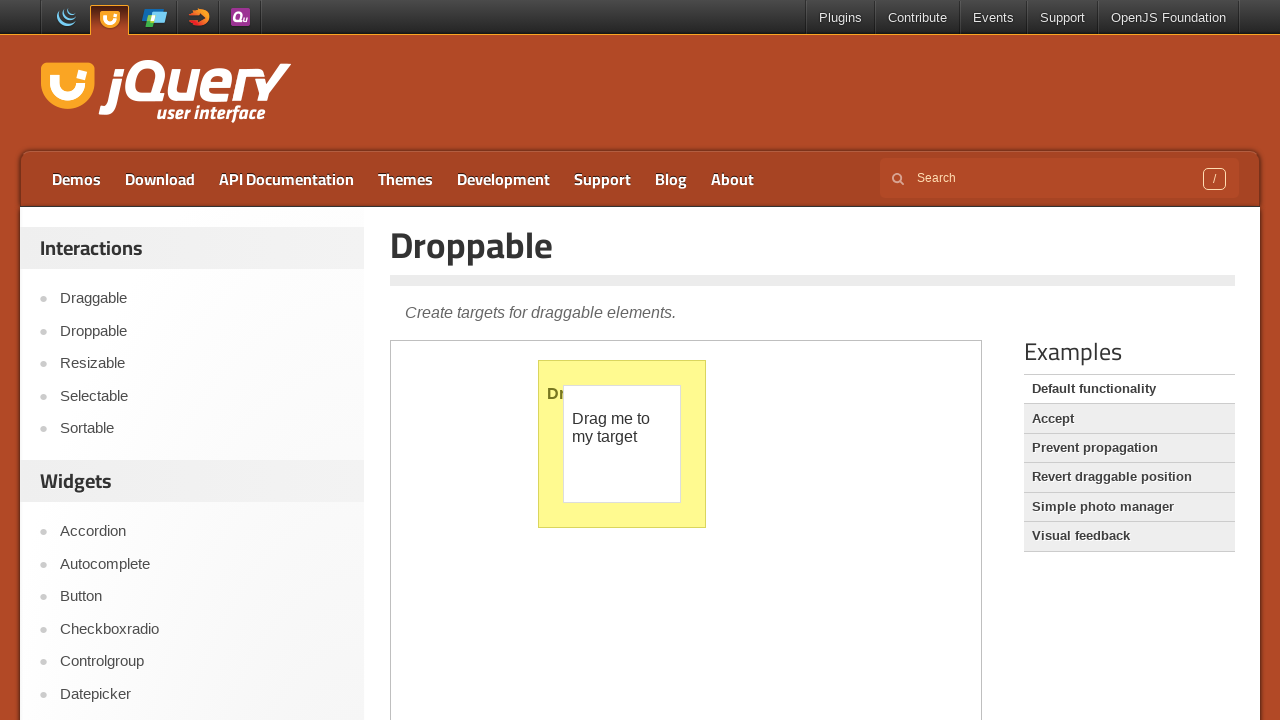

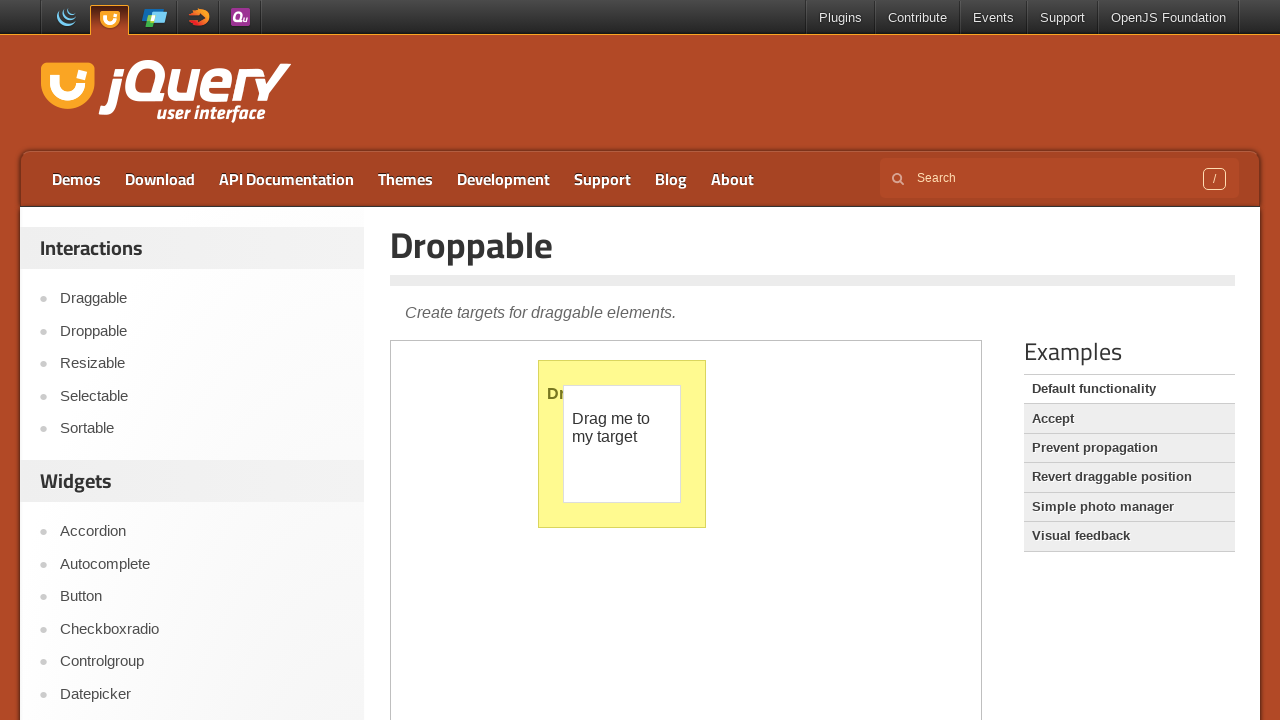